Tests an e-commerce site by adding specific products (Cucumber and Beetroot) to the shopping cart

Starting URL: https://rahulshettyacademy.com/seleniumPractise/

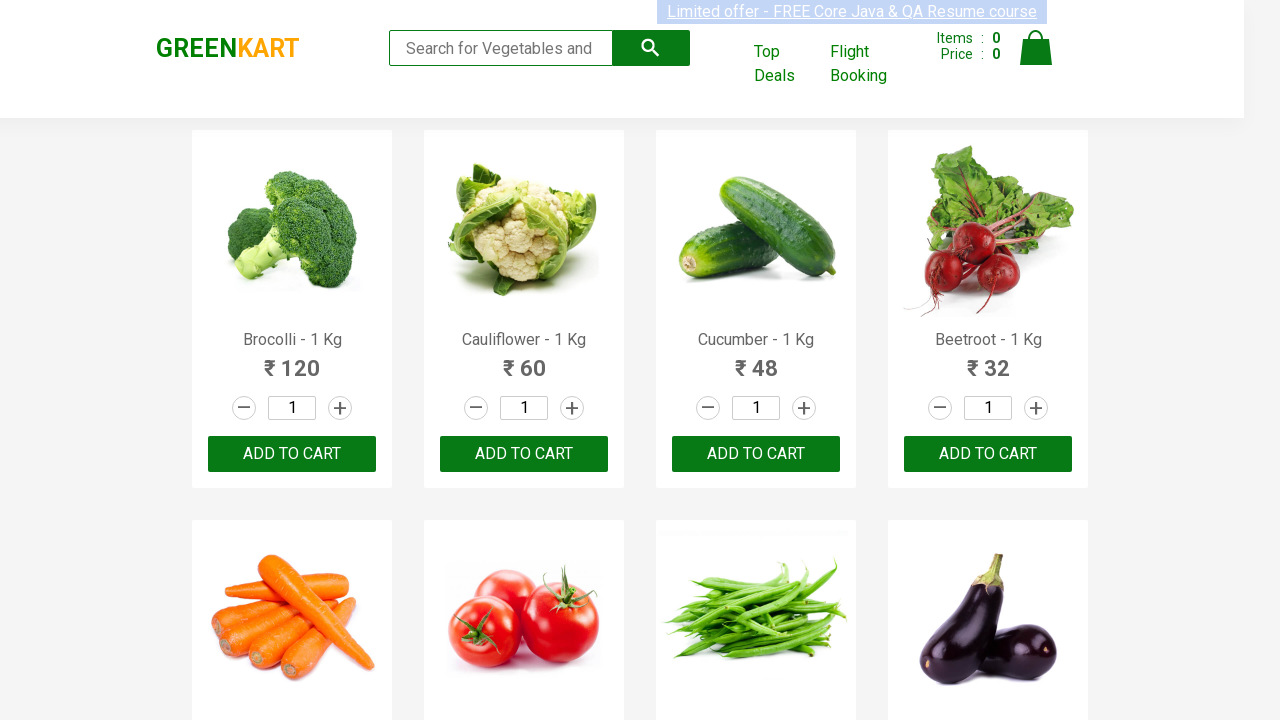

Waited for product list to load
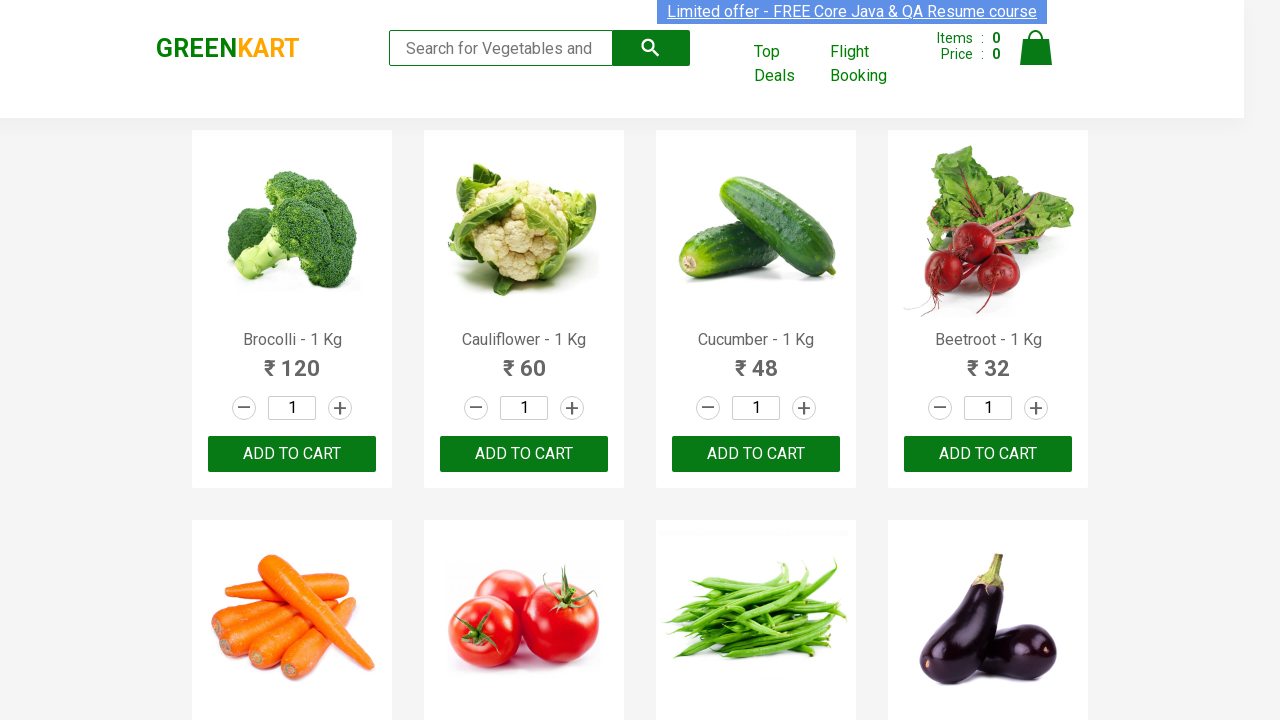

Retrieved all product elements from the page
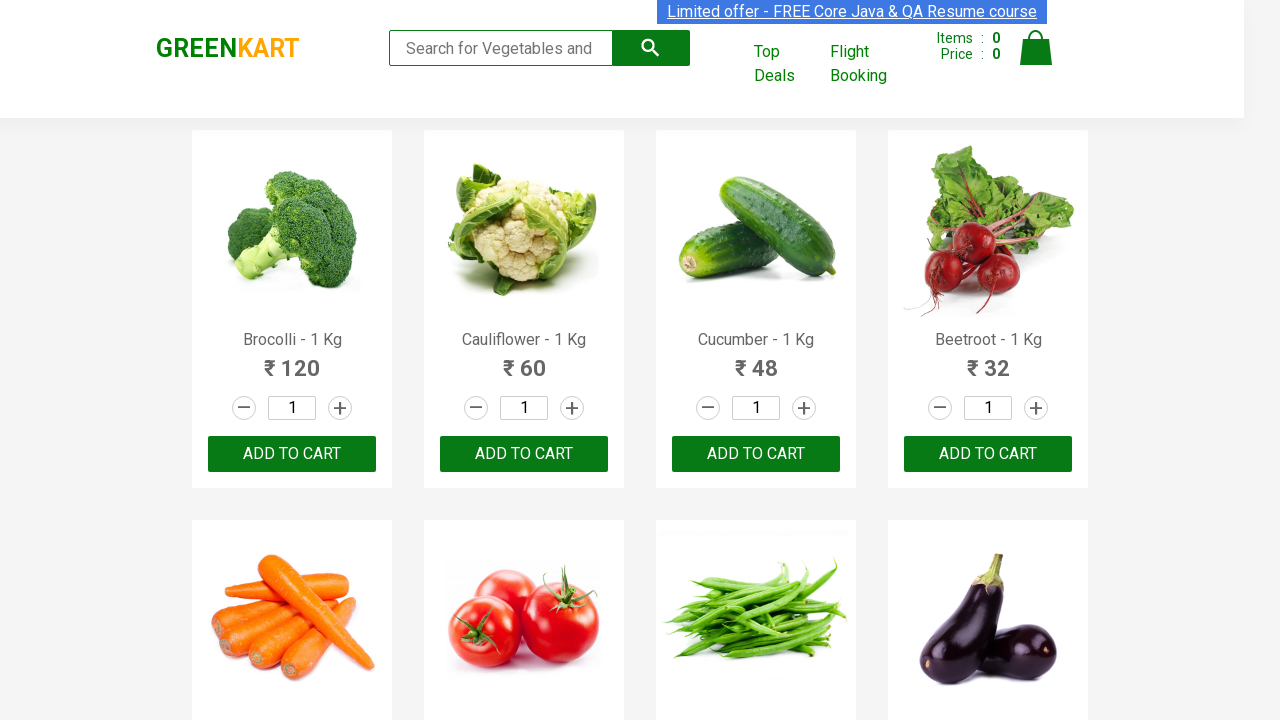

Added Cucumber to shopping cart at (756, 454) on xpath=//div[@class='product-action']/button >> nth=2
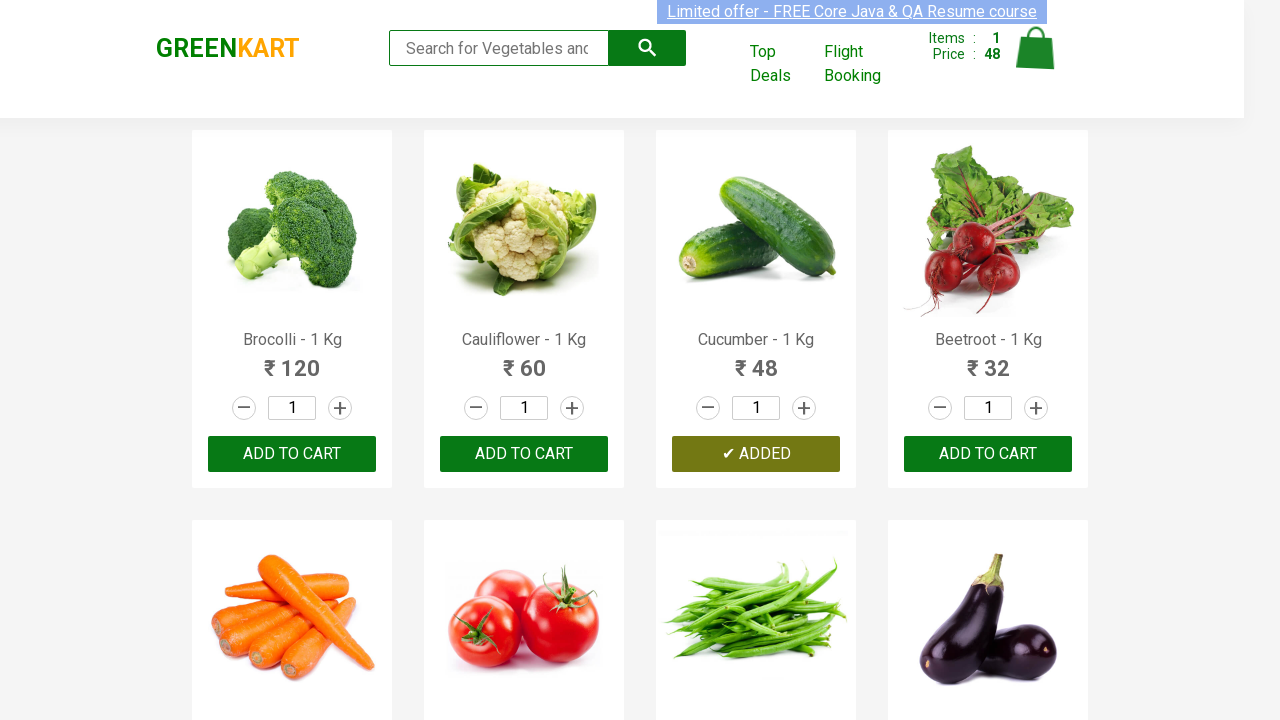

Added Beetroot to shopping cart at (988, 454) on xpath=//div[@class='product-action']/button >> nth=3
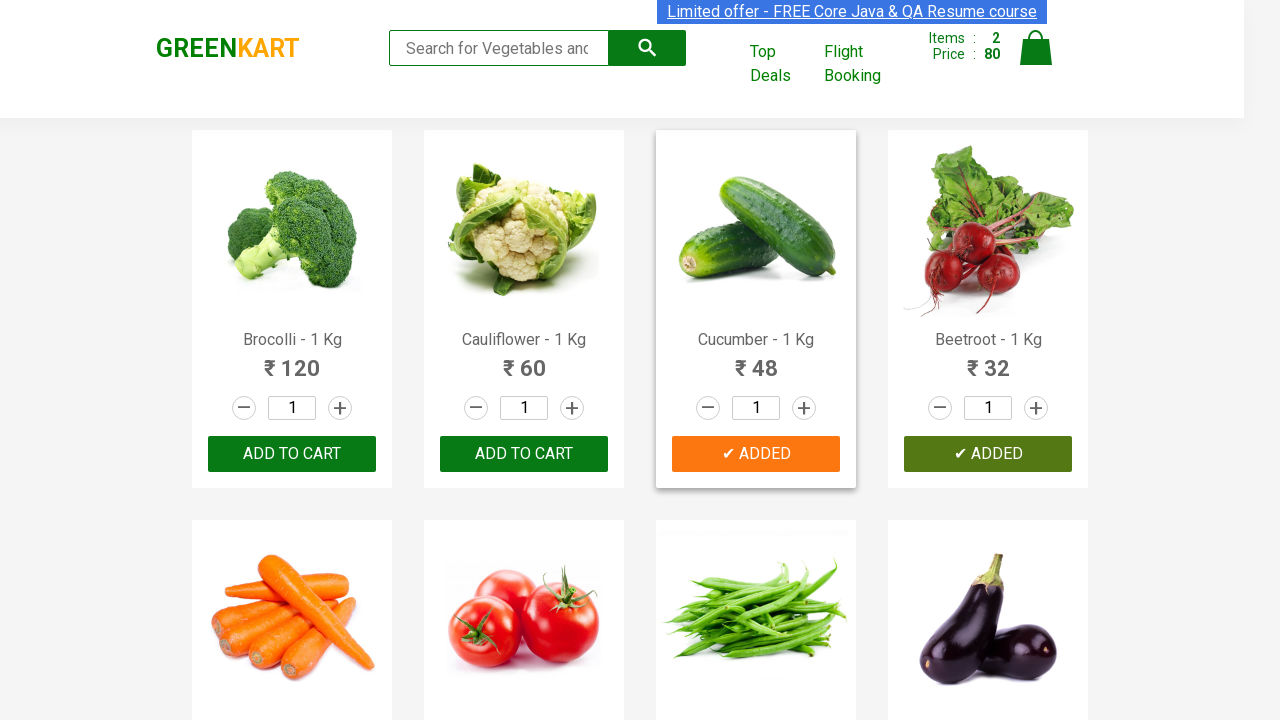

Successfully added 2 items (Cucumber and Beetroot) to cart
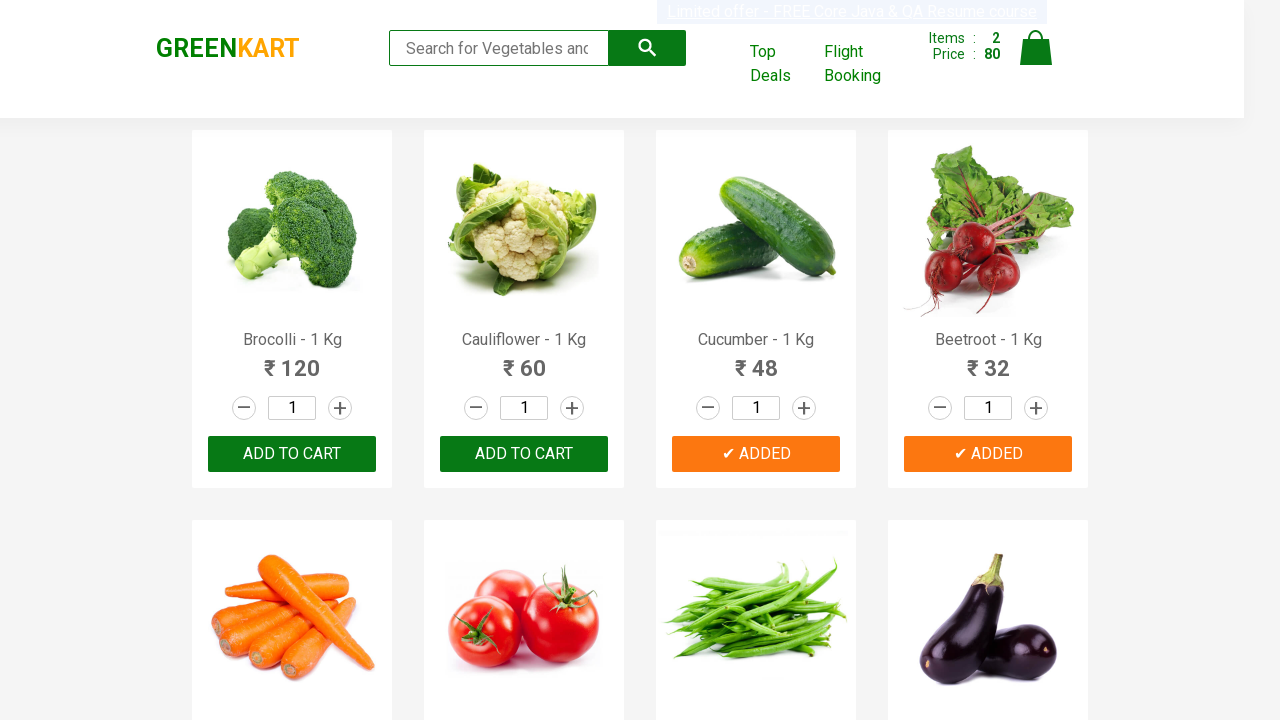

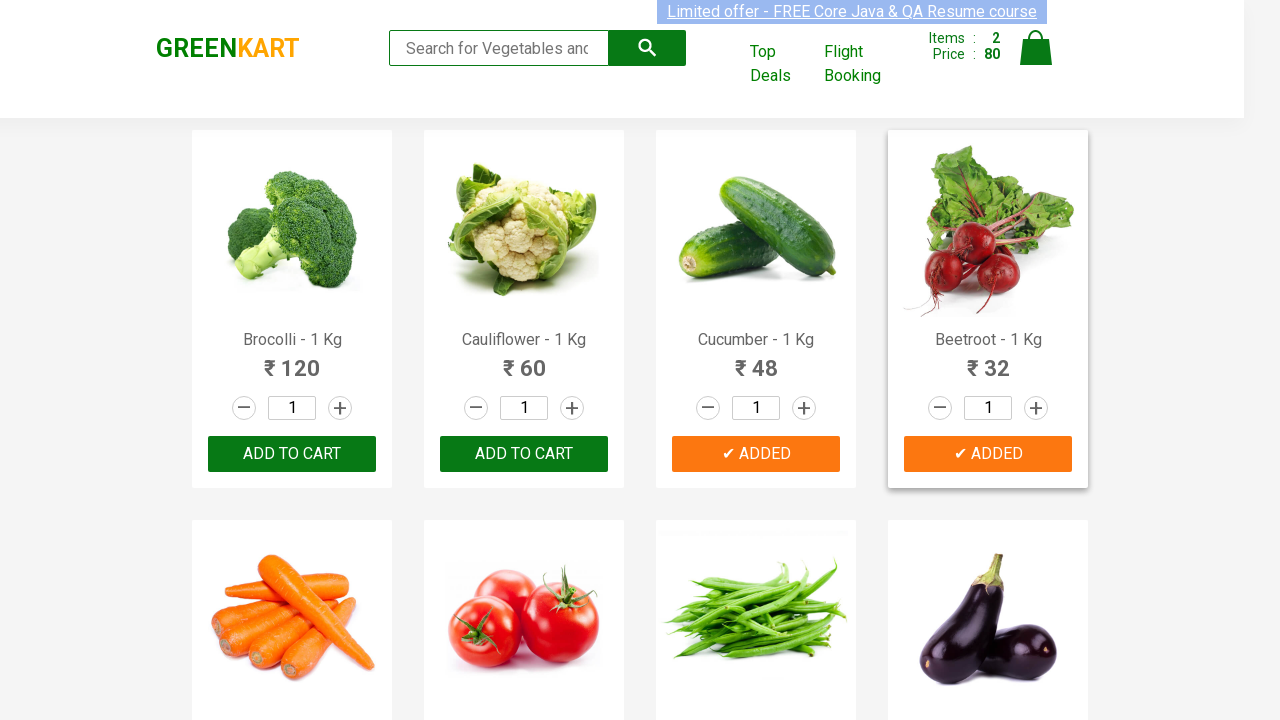